Tests a data types form by filling in personal information fields (name, address, city, country, job, company) while intentionally leaving zip code, email, and phone empty, then submits the form to verify validation behavior on required fields.

Starting URL: https://bonigarcia.dev/selenium-webdriver-java/data-types.html

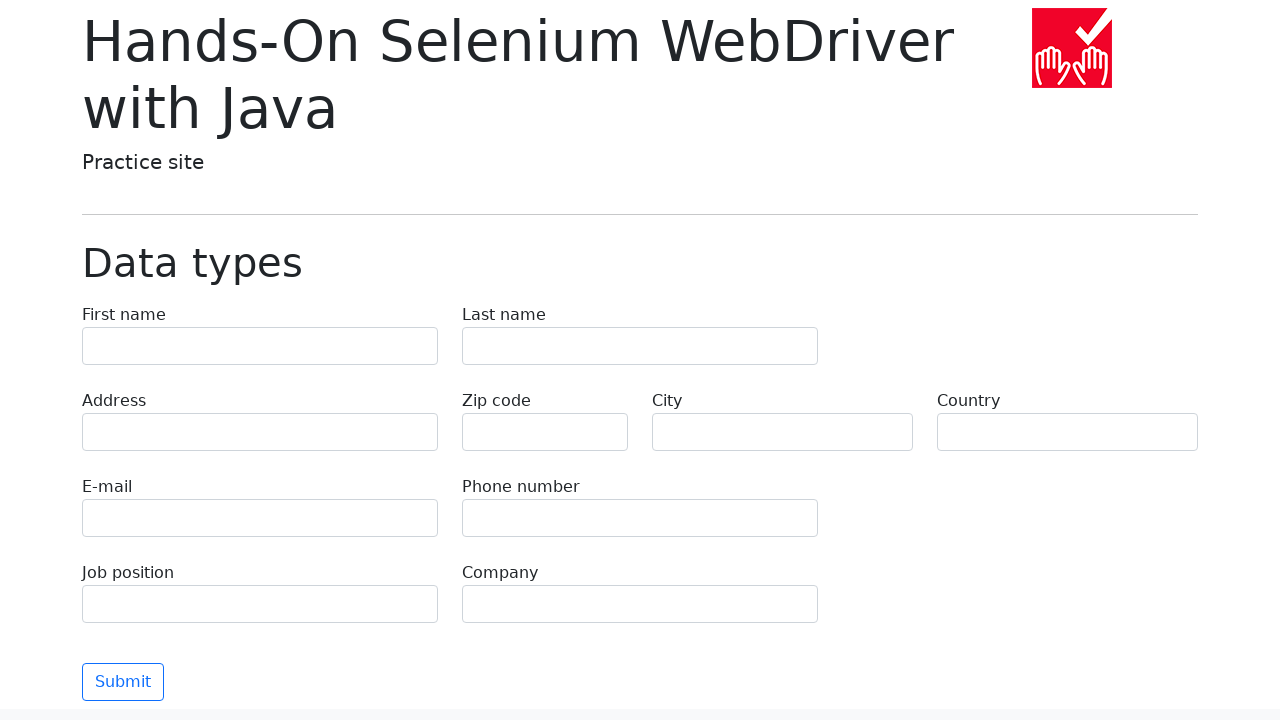

Filled first name field with 'Иван' on input[name='first-name']
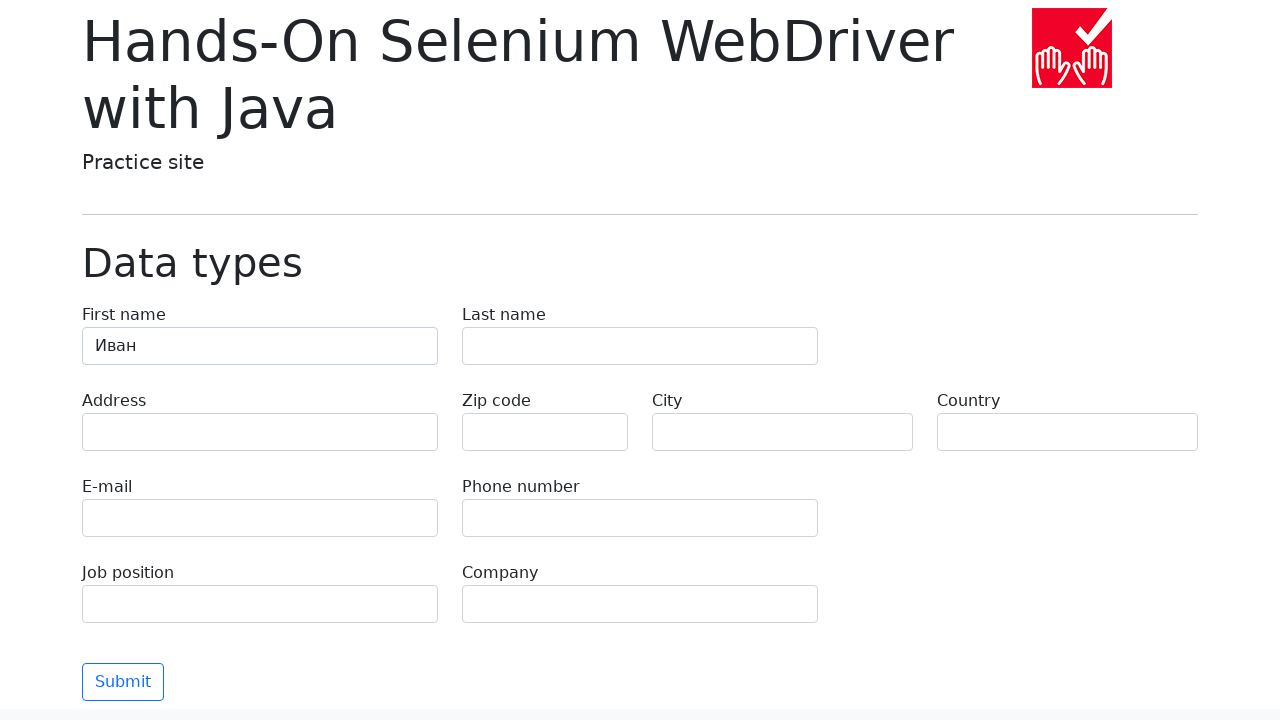

Filled last name field with 'Петров' on input[name='last-name']
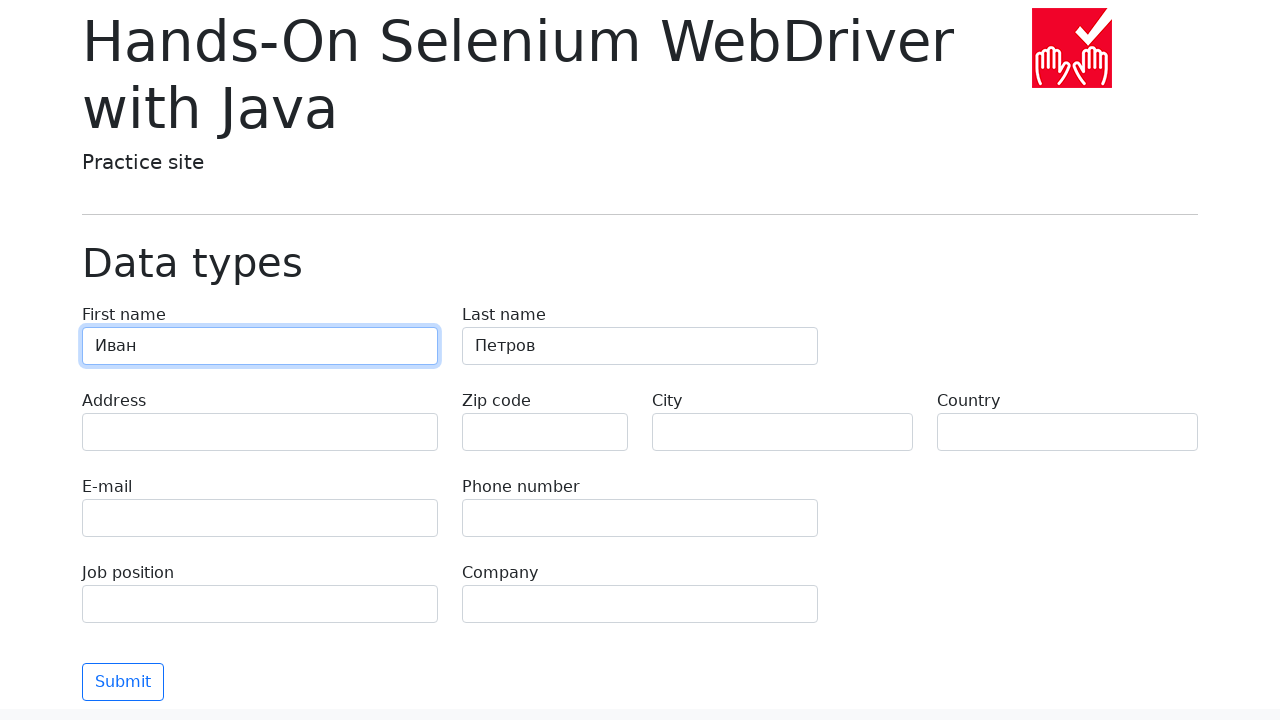

Filled address field with 'Ленина, 55-3' on input[name='address']
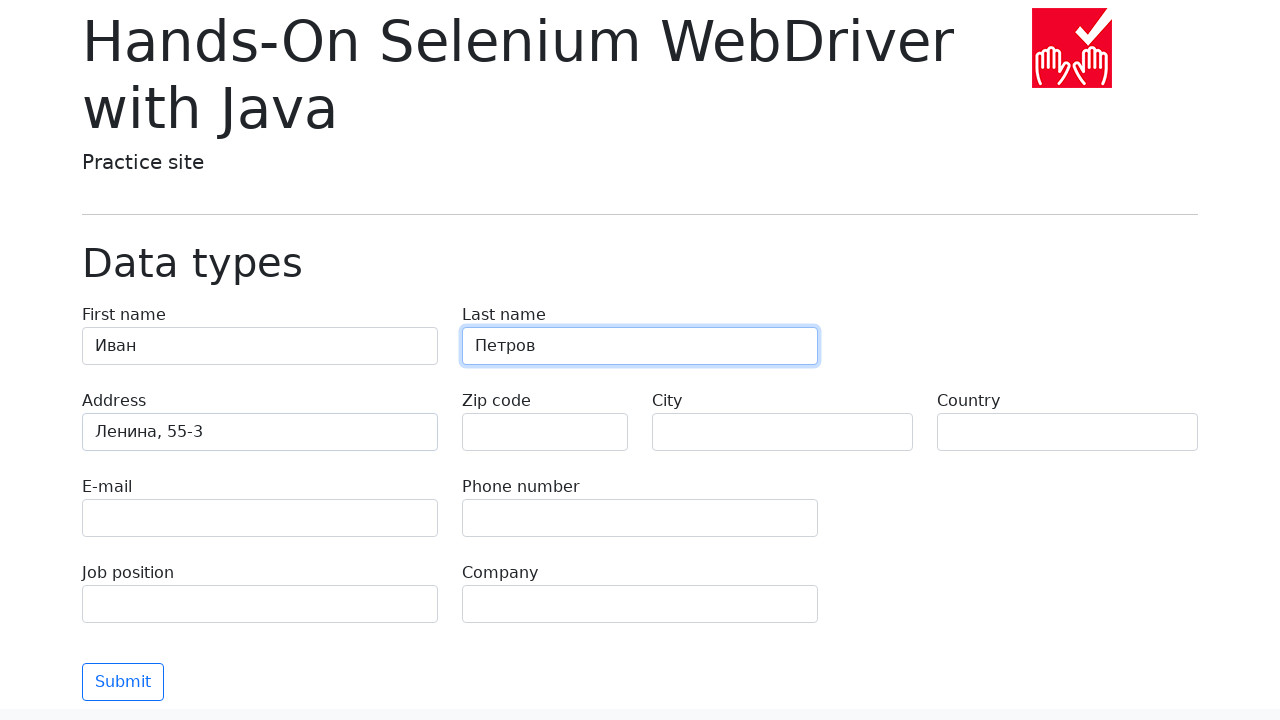

Skipped zip code field intentionally
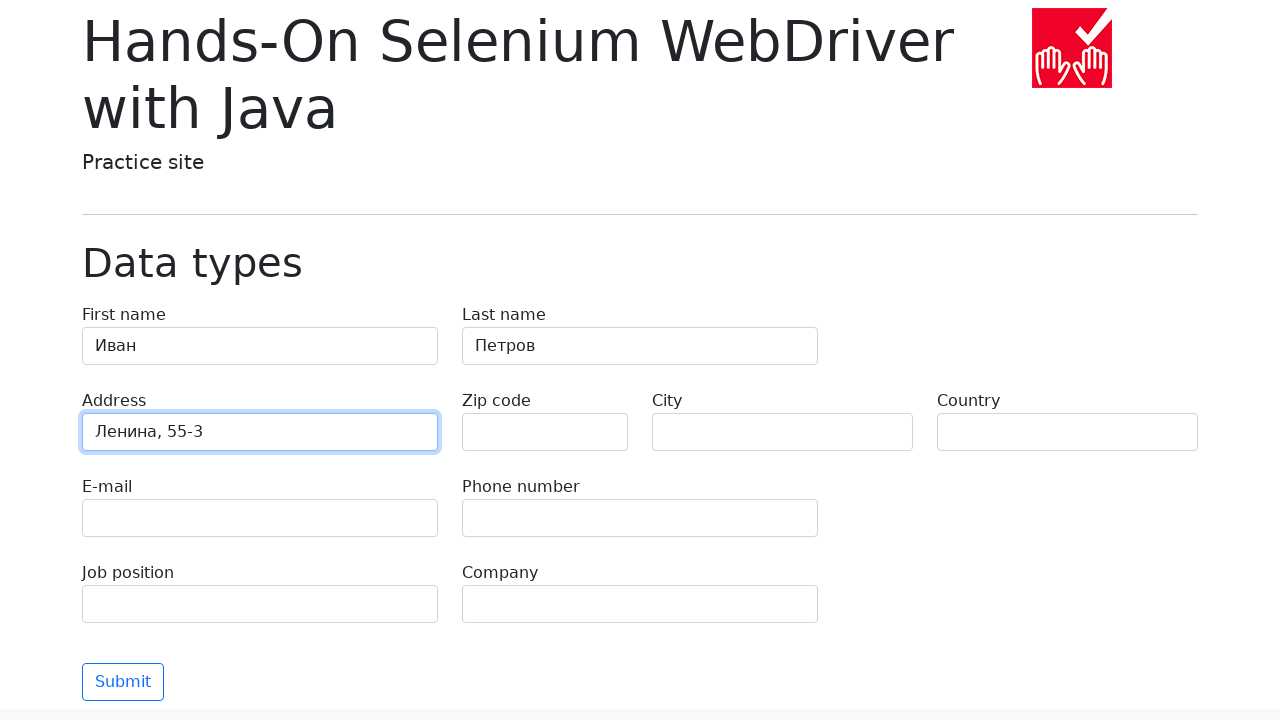

Filled city field with 'Москва' on input[name='city']
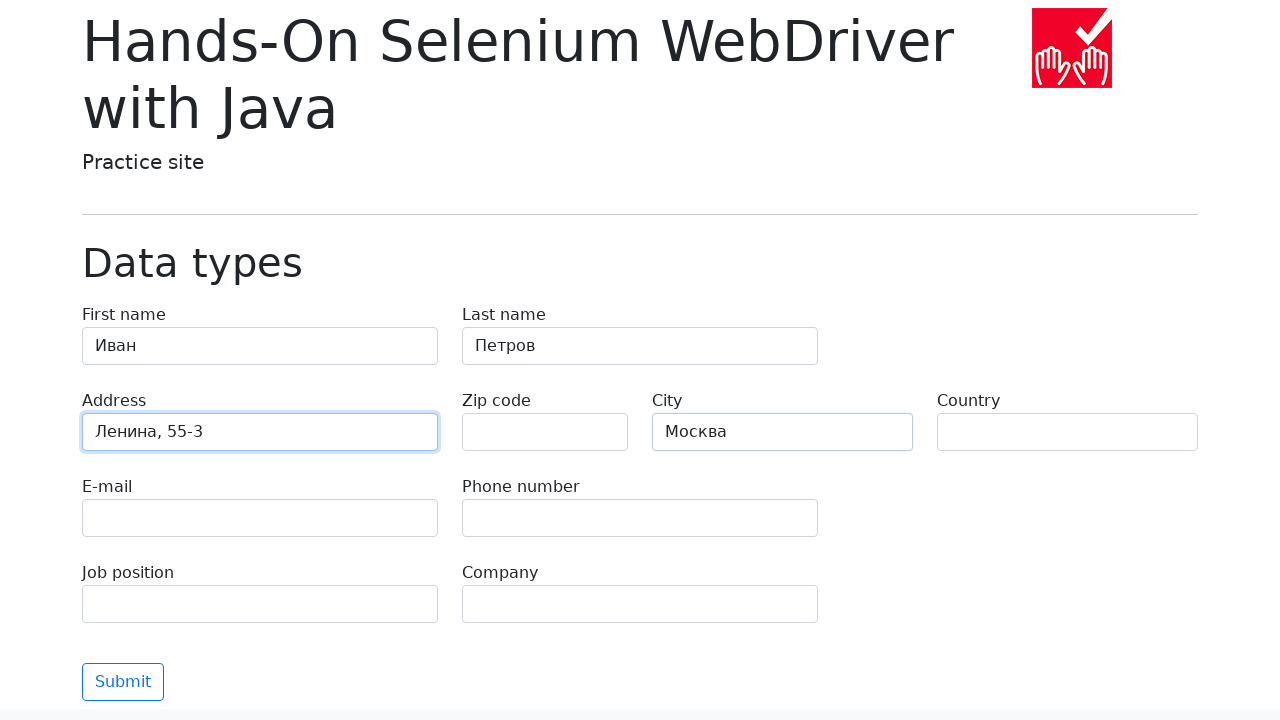

Filled country field with 'Россия' on input[name='country']
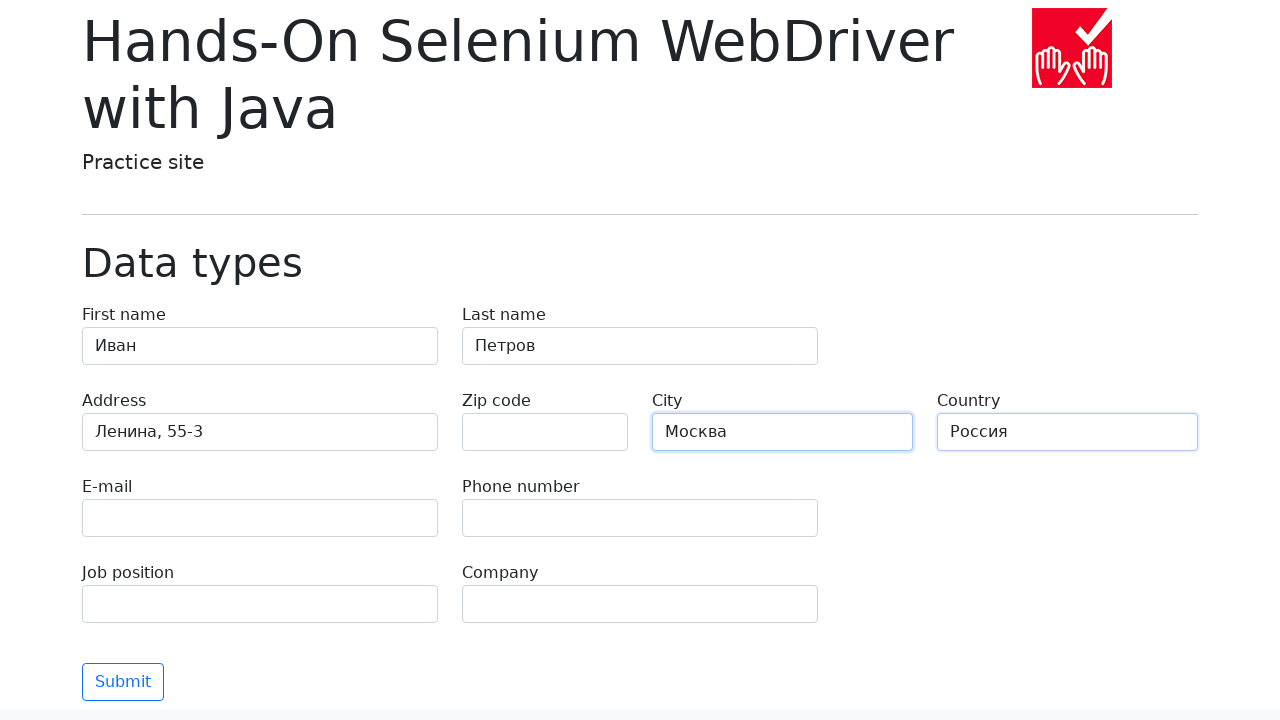

Skipped email field intentionally
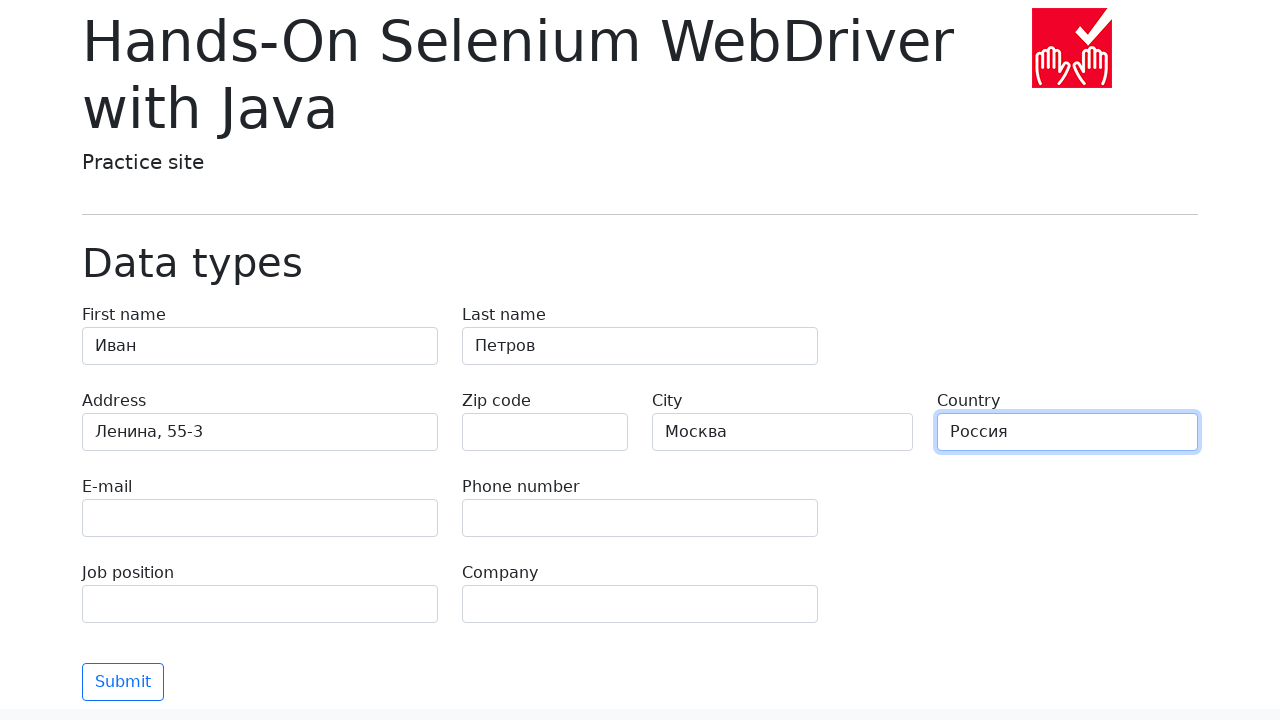

Skipped phone number field intentionally
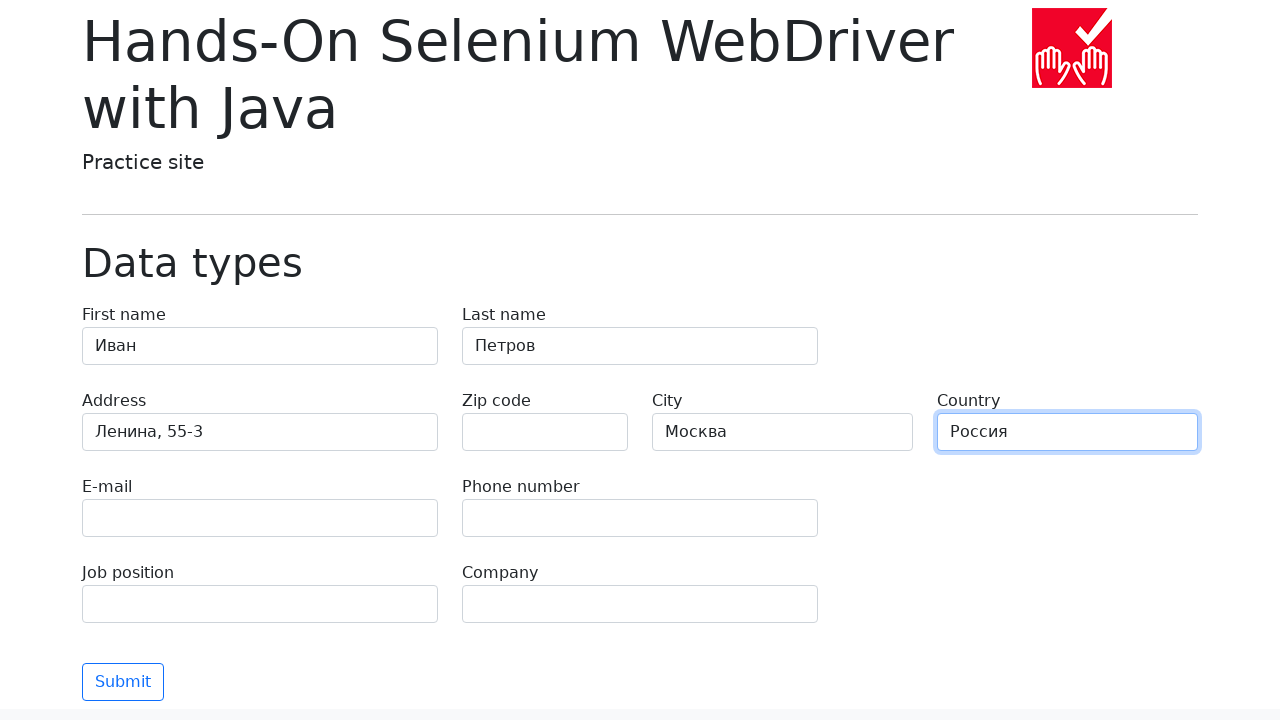

Filled job position field with 'QA' on input[name='job-position']
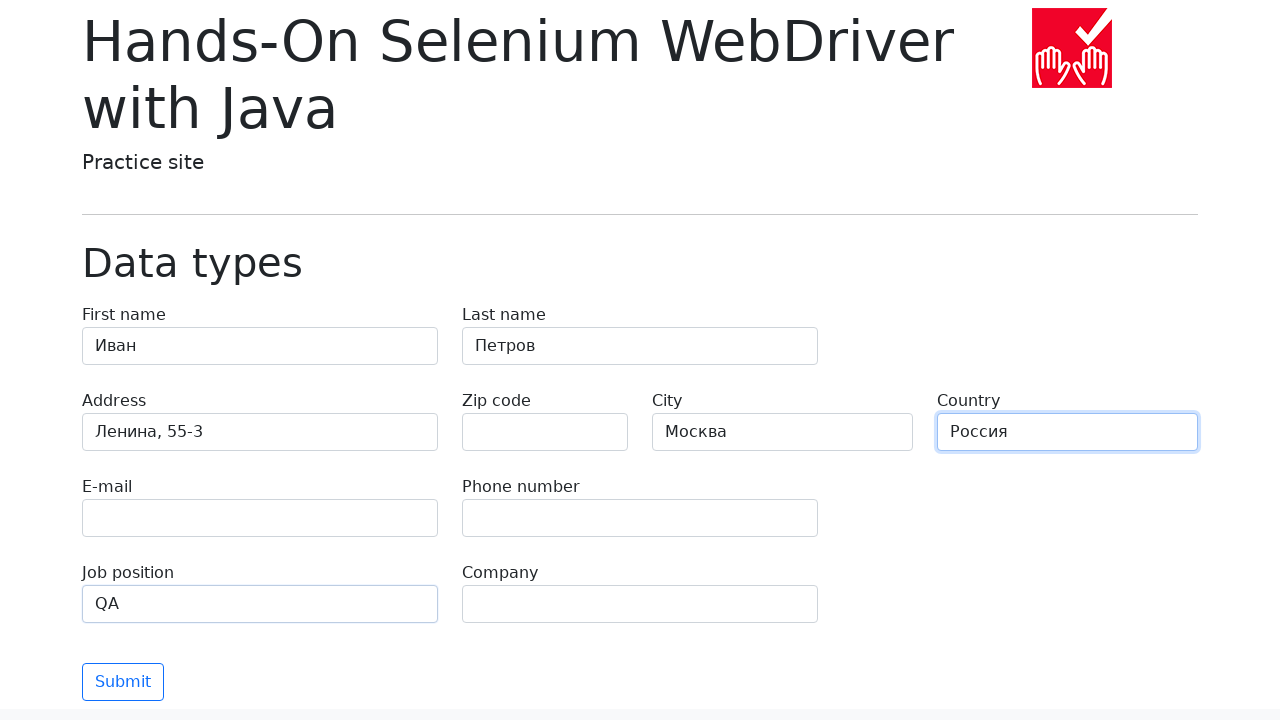

Filled company field with 'Merion' on input[name='company']
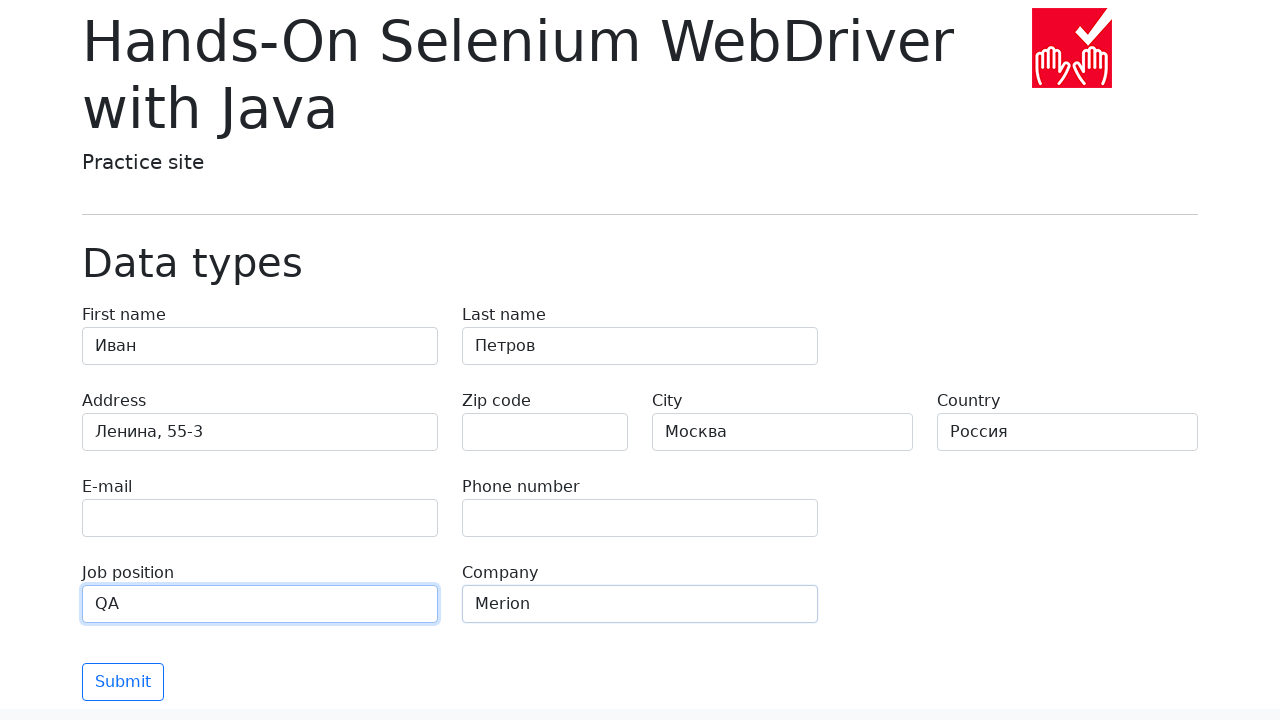

Clicked submit button to submit form at (123, 682) on button[type='submit']
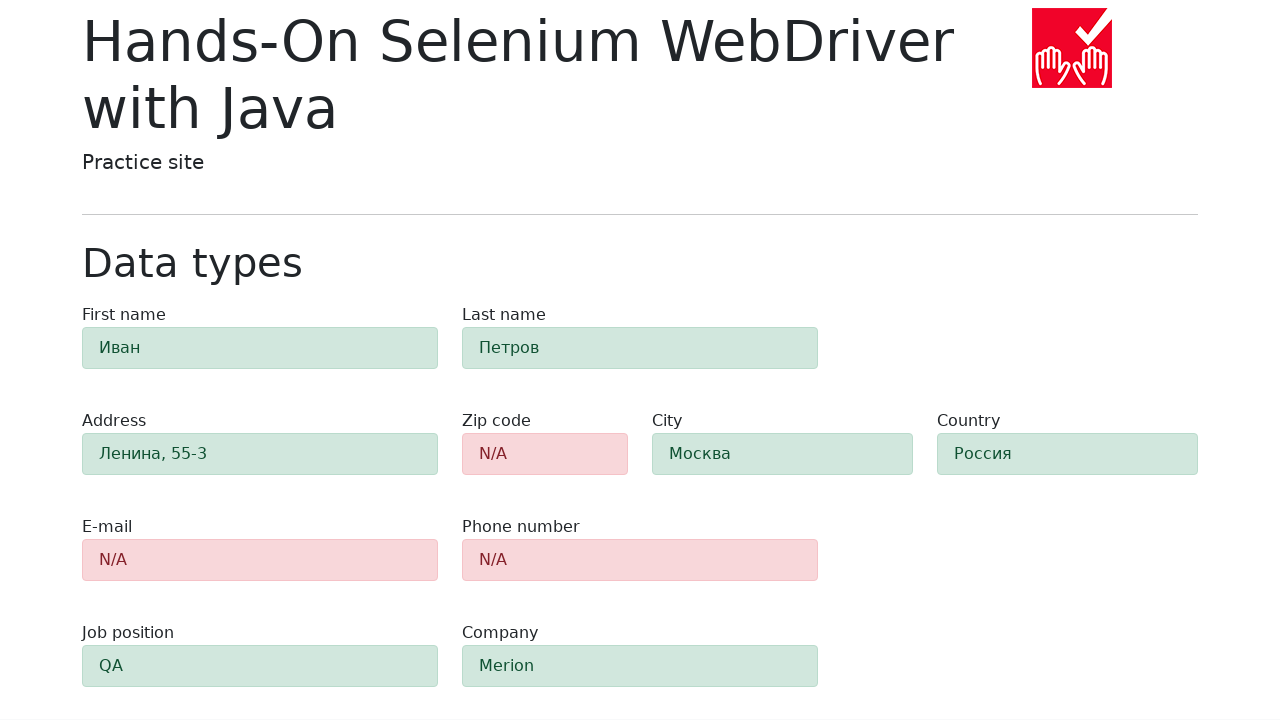

Form validation results loaded, zip code field visible
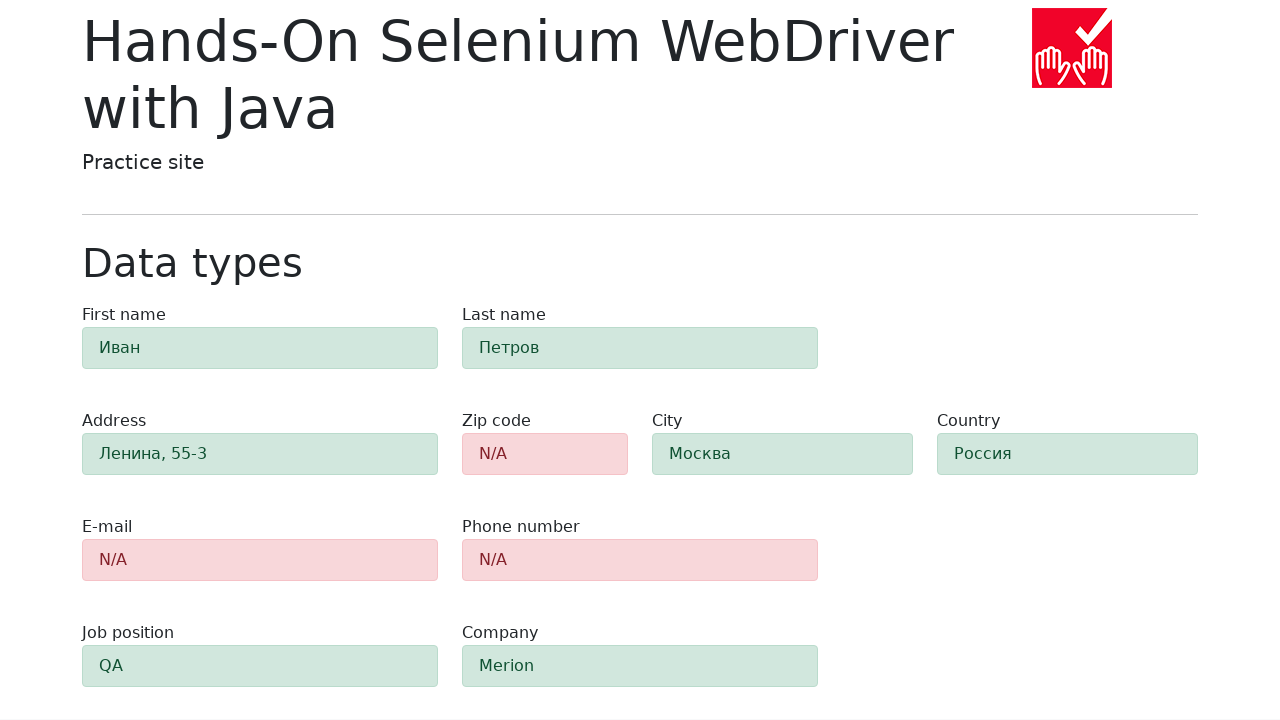

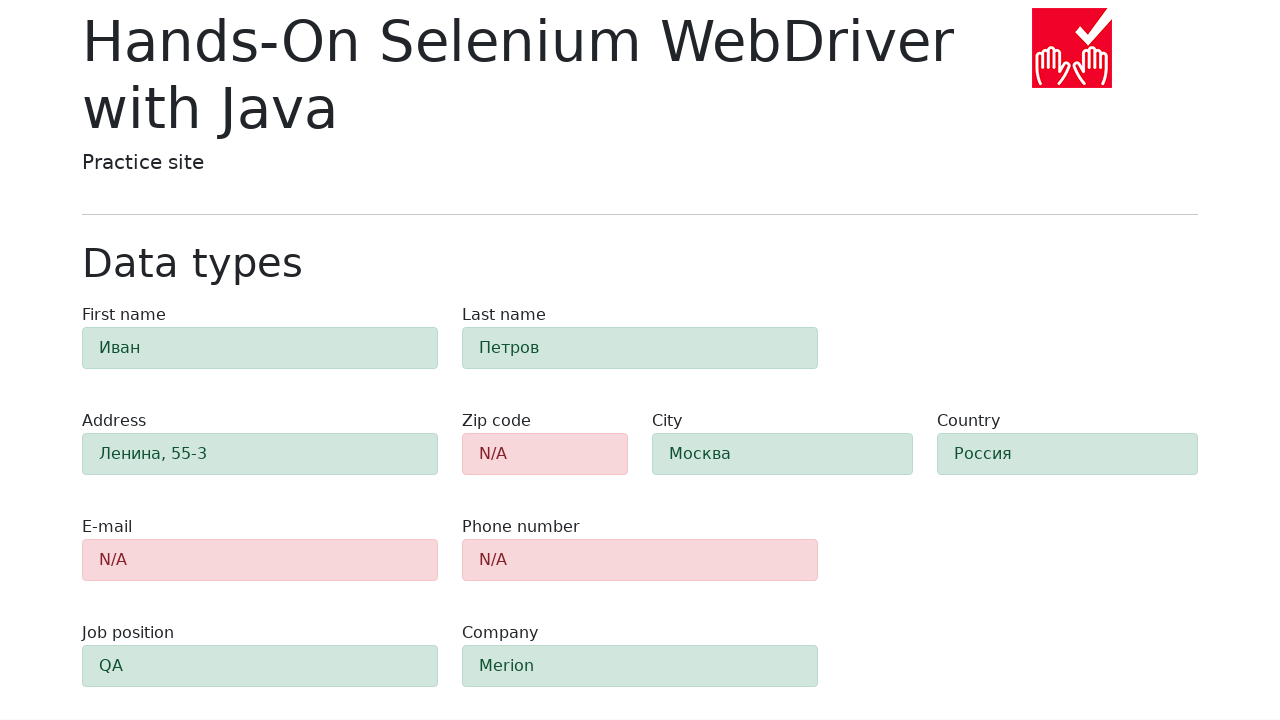